Fills out a registration form with user details including name, address, and account information, then submits the form

Starting URL: https://parabank.parasoft.com/parabank/register.htm

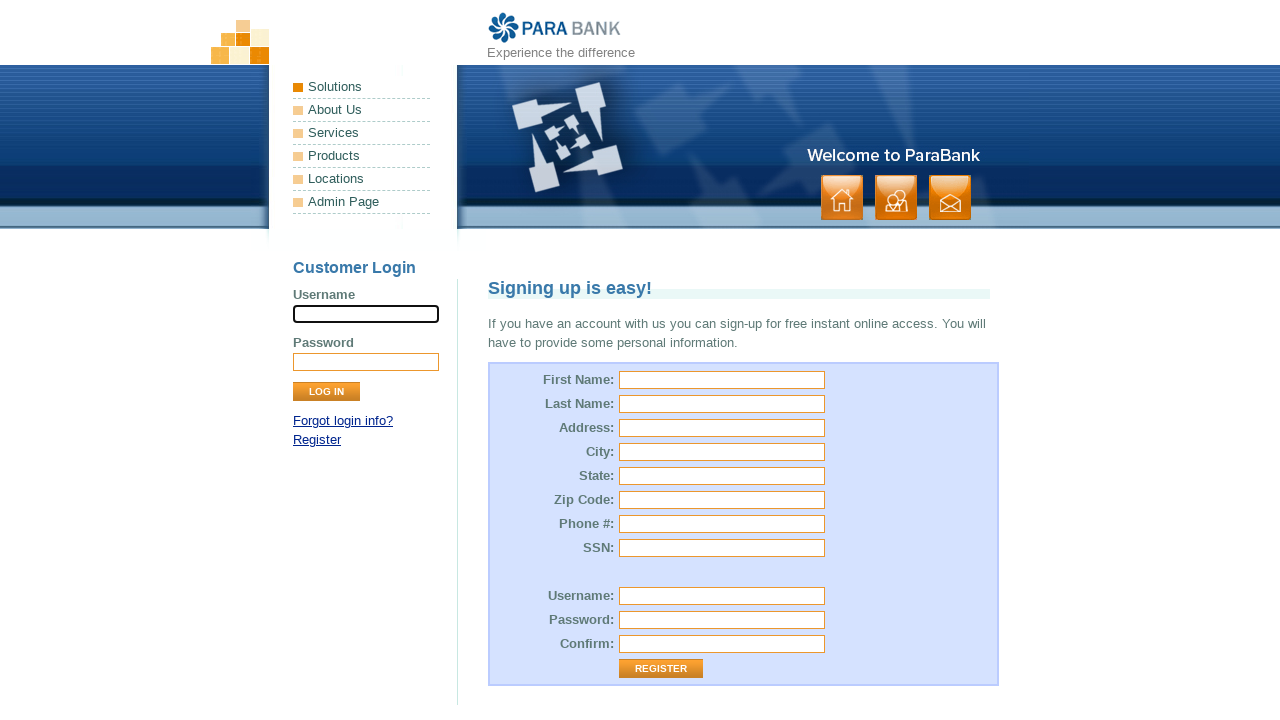

Filled first name field with 'Volodimir' on #customer\.firstName
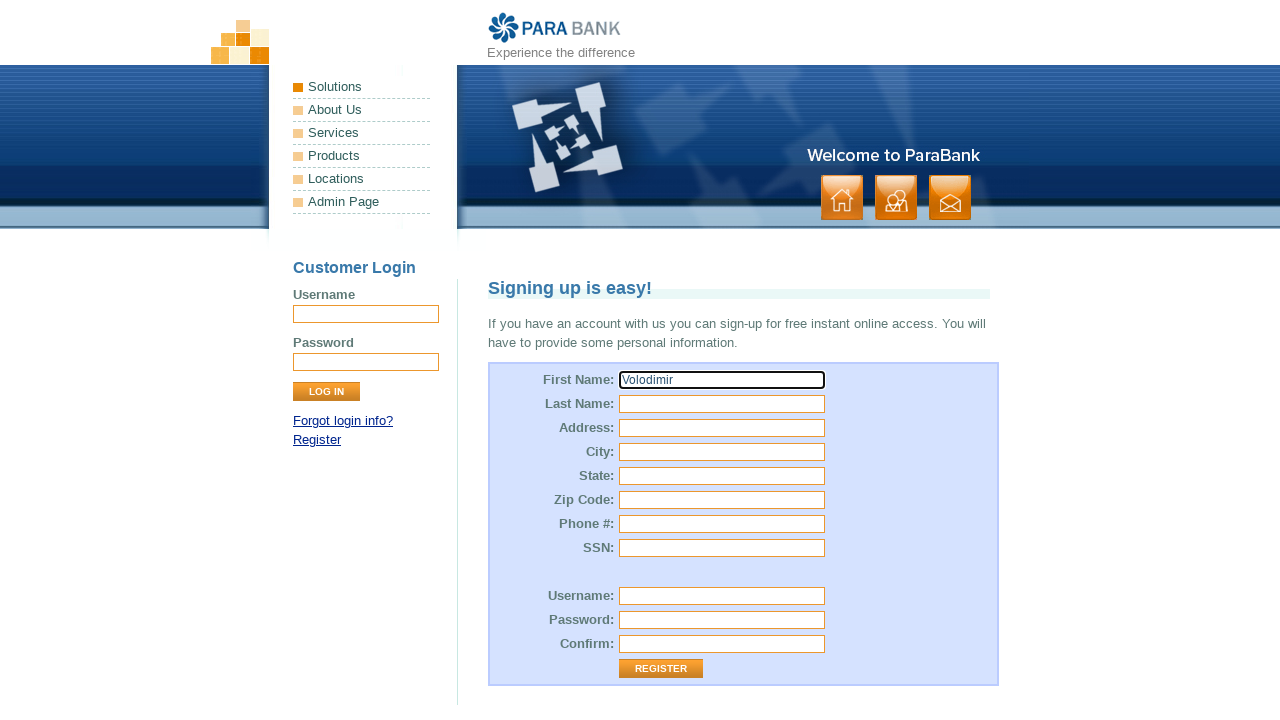

Filled last name field with 'Zelenskii' on input[name='customer.lastName']
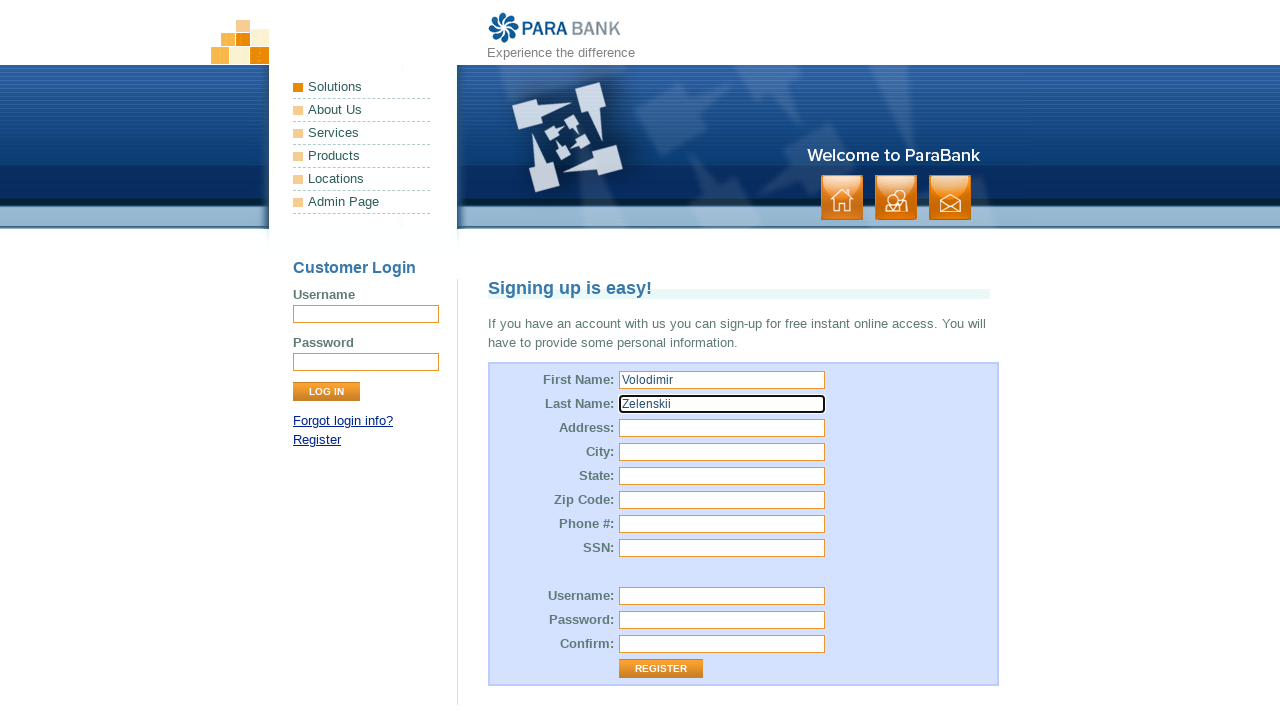

Filled street address field with '100 Test street' on #customer\.address\.street
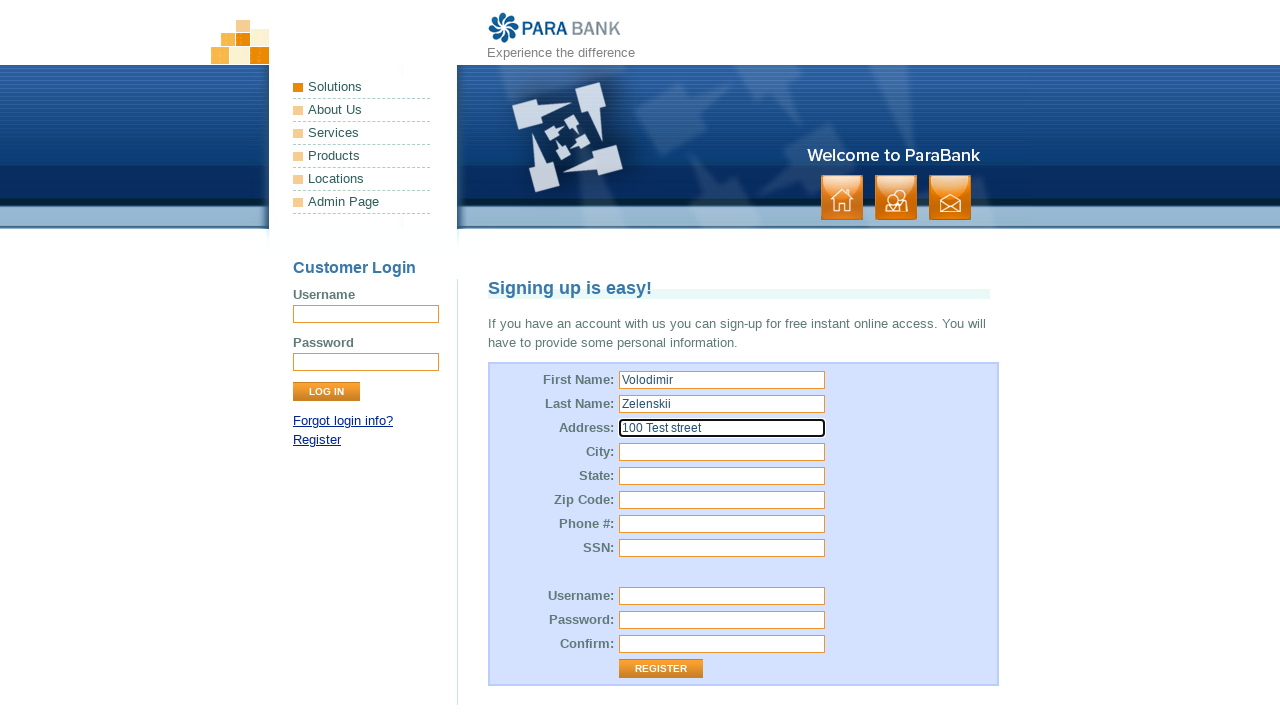

Filled city field with 'Kiev' on #customer\.address\.city
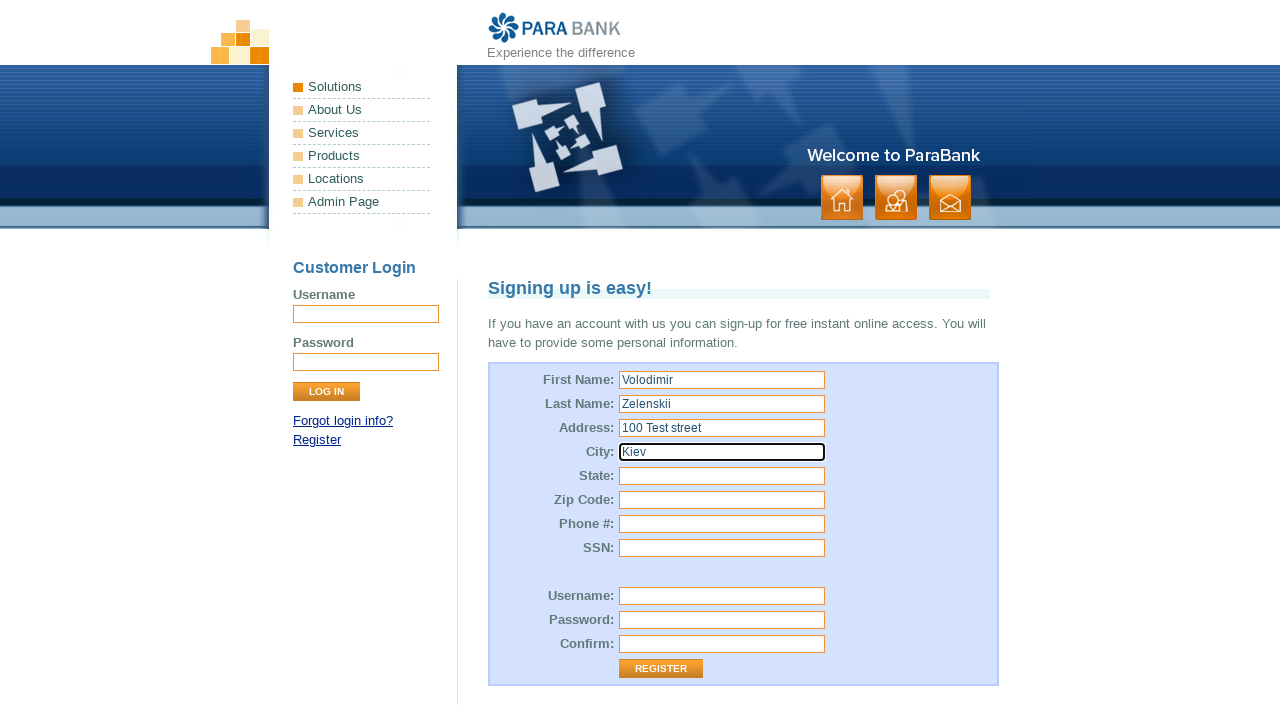

Filled state field with 'Ukraine' on input[name='customer.address.state']
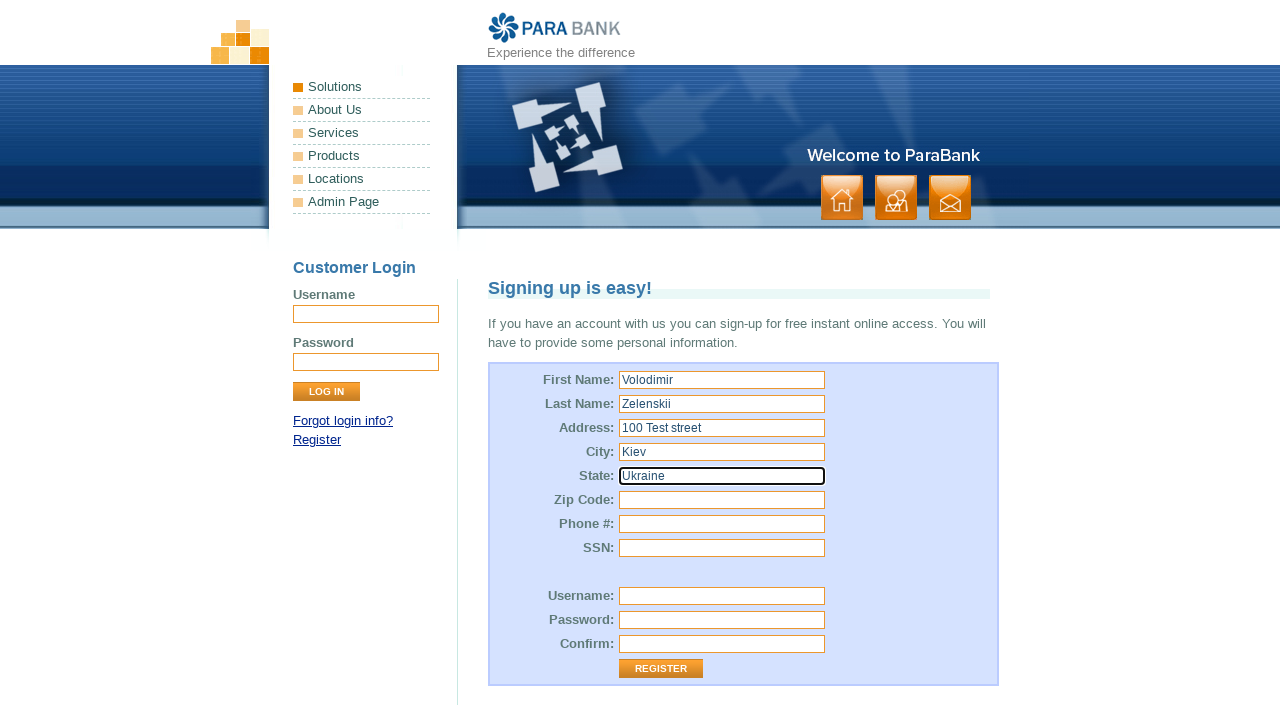

Filled zip code field with '12345' on input[name='customer.address.zipCode']
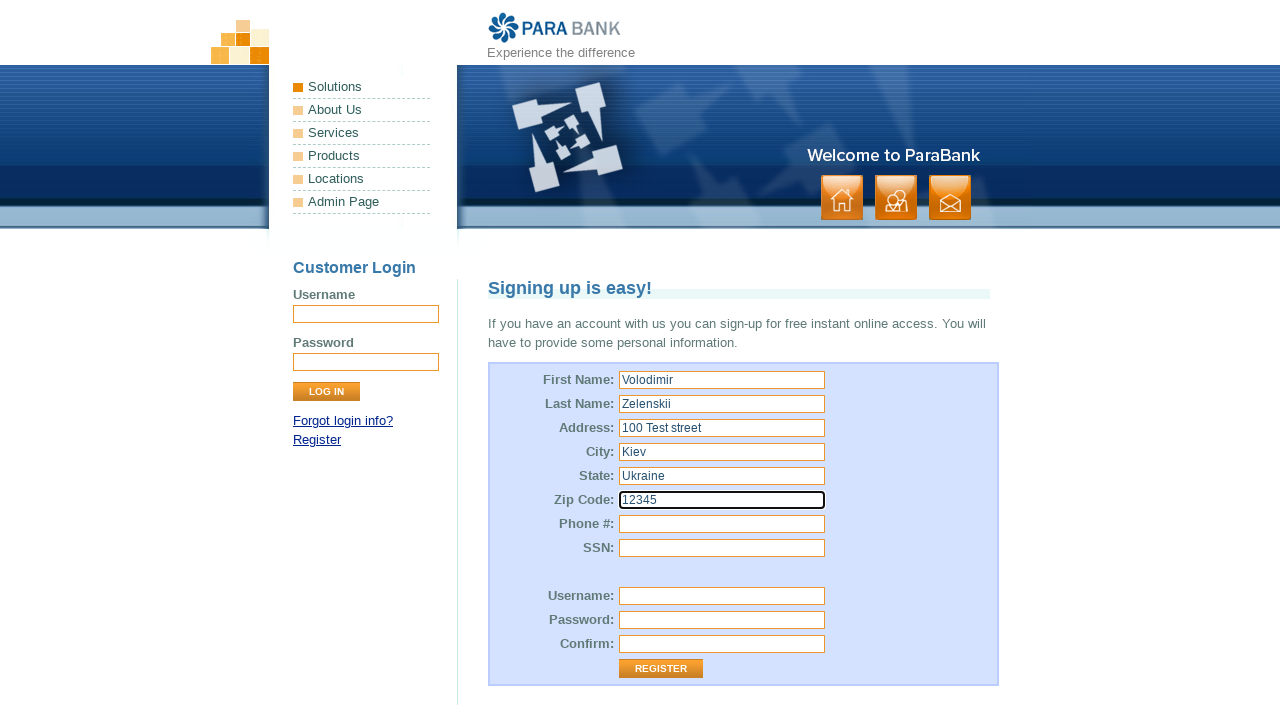

Filled phone number field with '123-456-7890' on #customer\.phoneNumber
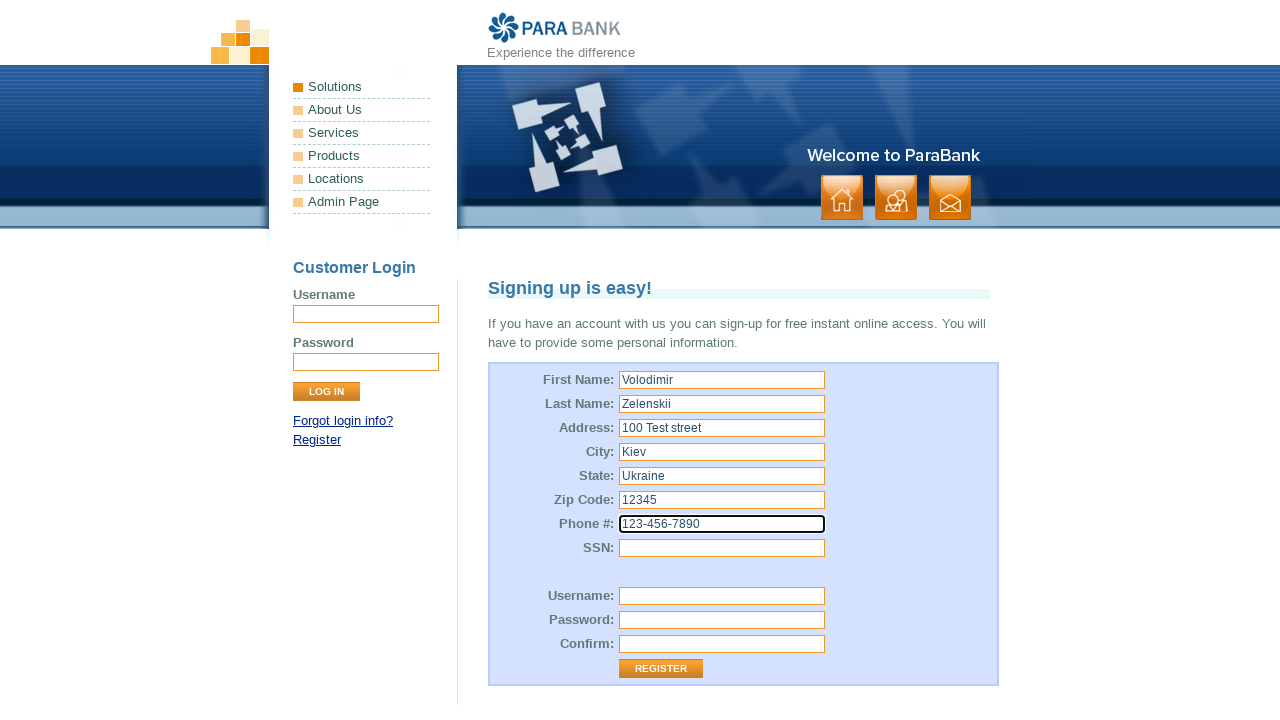

Filled SSN field with '123-45-1234' on #customer\.ssn
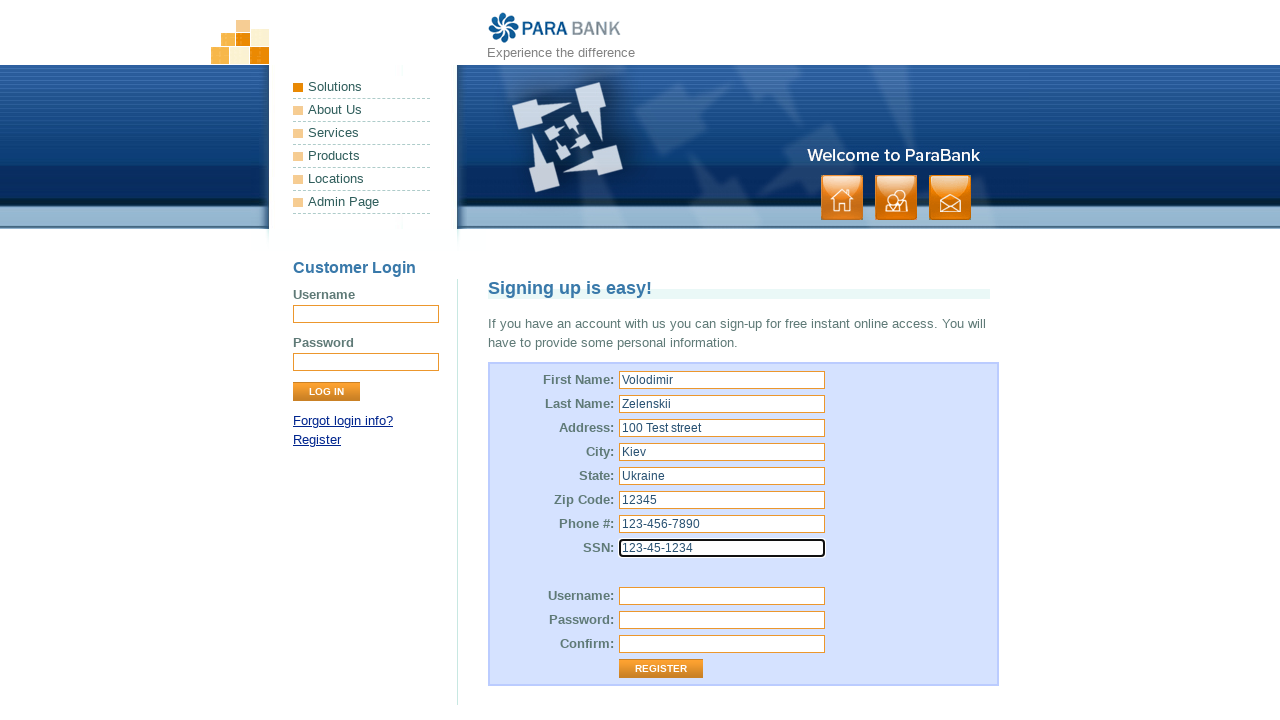

Filled username field with 'TestUser2024' on #customer\.username
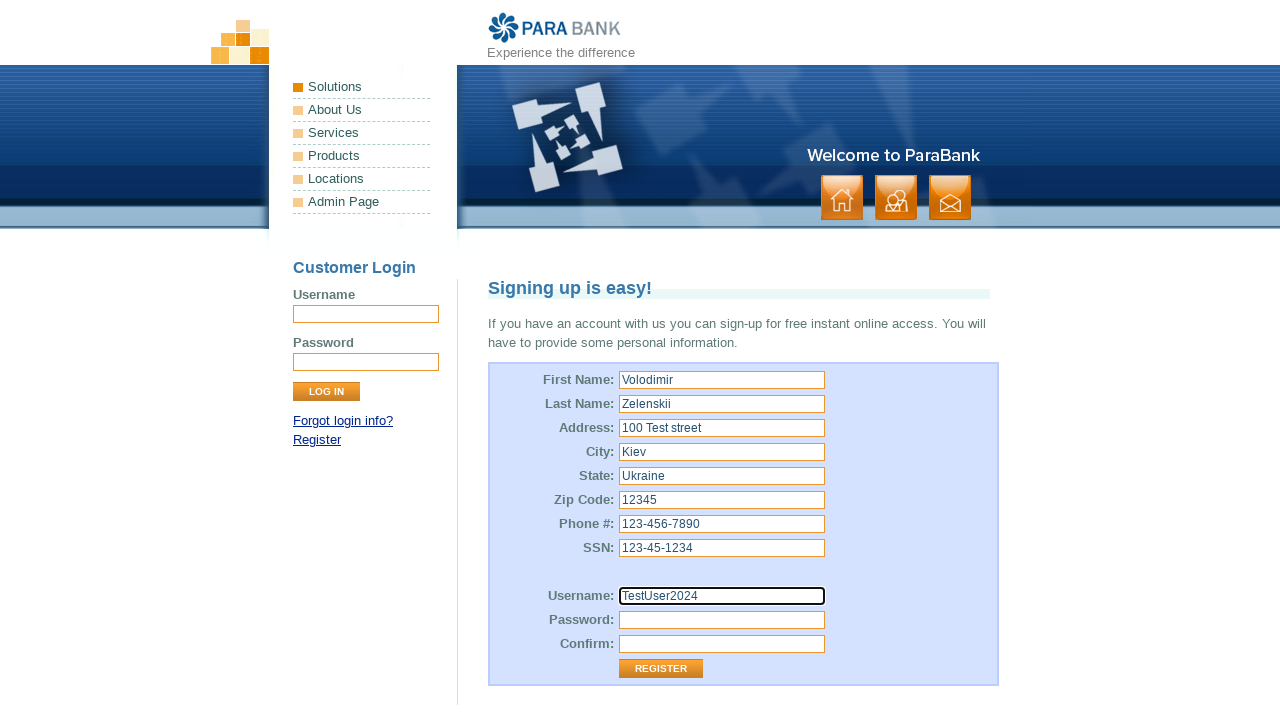

Filled password field with 'TestPass123' on #customer\.password
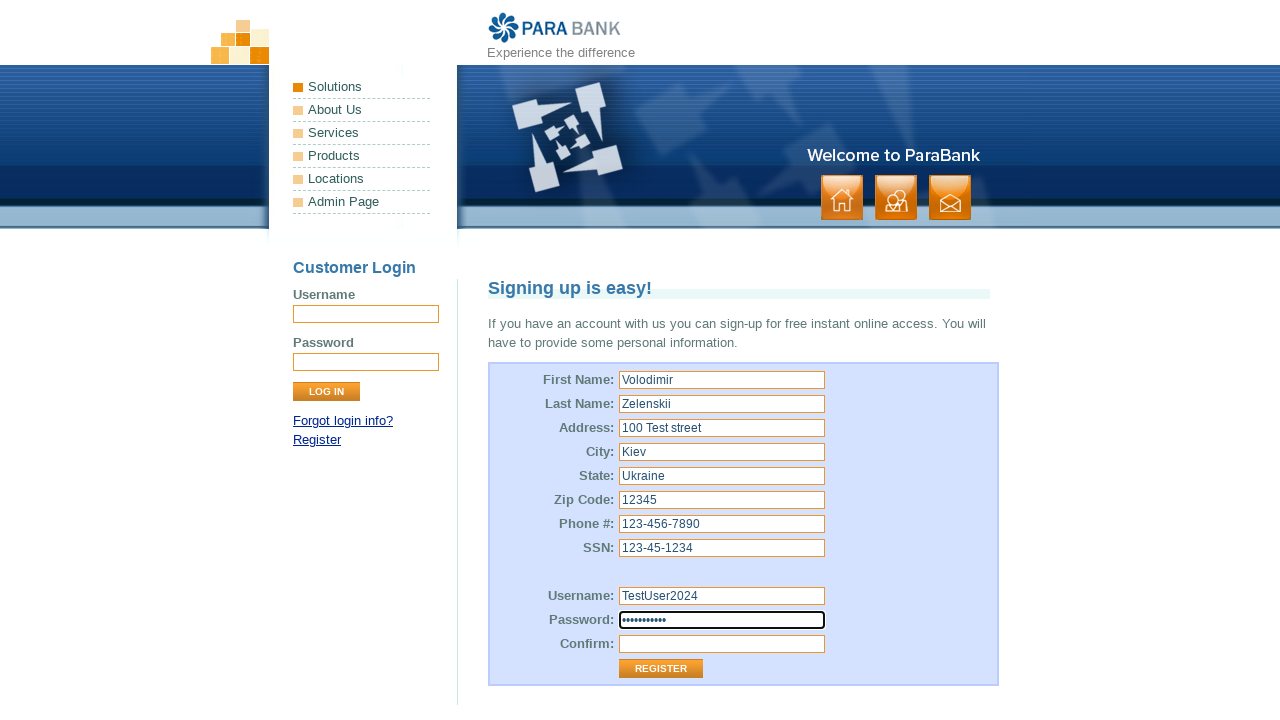

Filled confirm password field with 'TestPass123' on #repeatedPassword
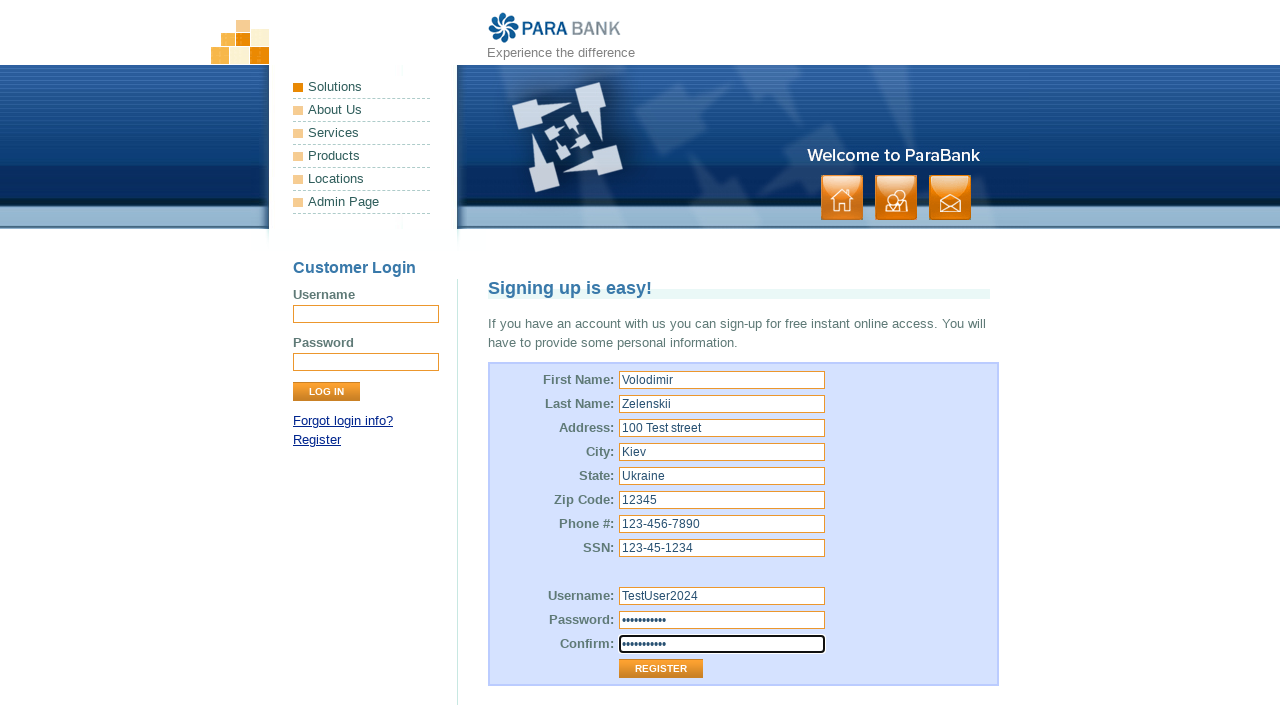

Clicked register button to submit the form at (896, 198) on .button
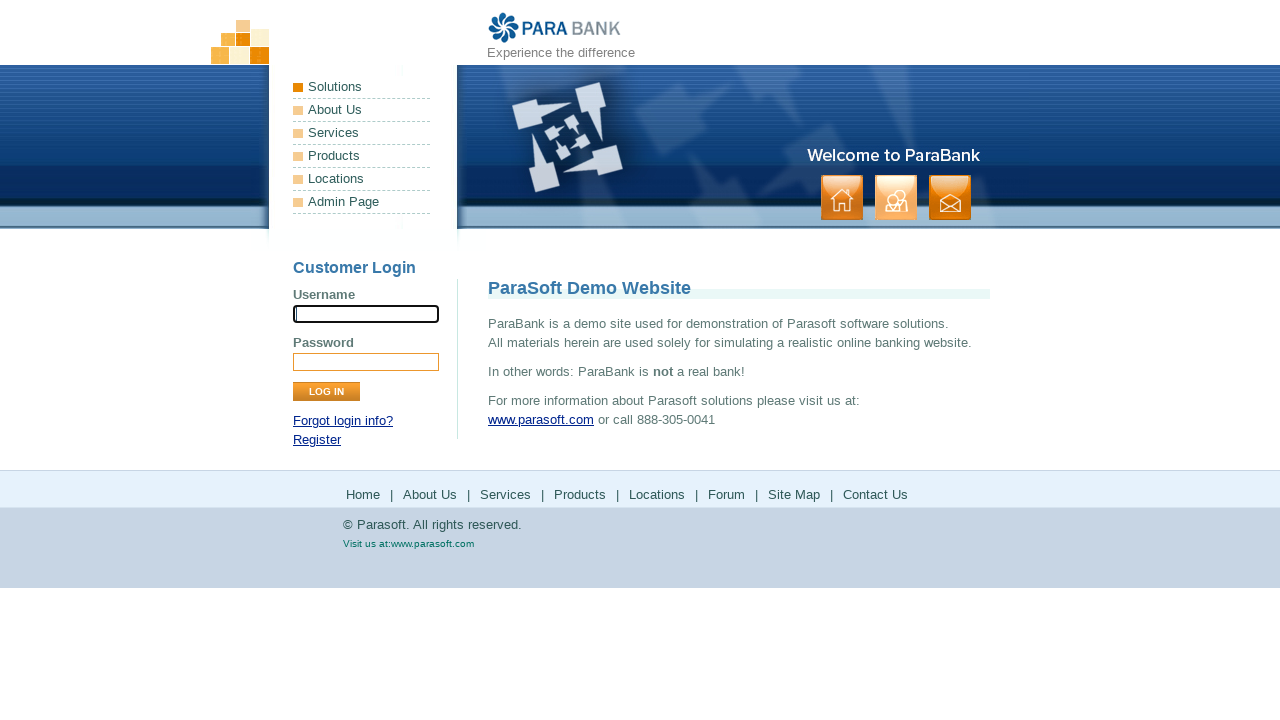

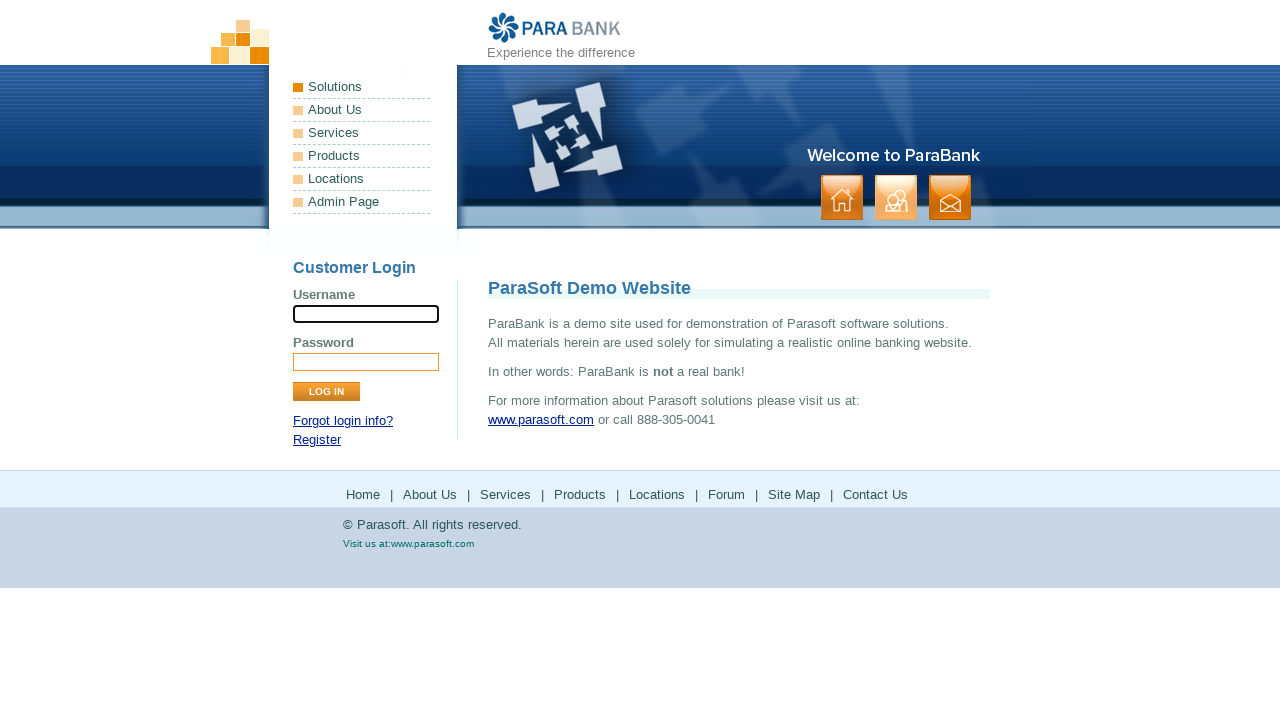